Navigates to an automation practice page and scrolls to view a fixed-header table

Starting URL: https://rahulshettyacademy.com/AutomationPractice/

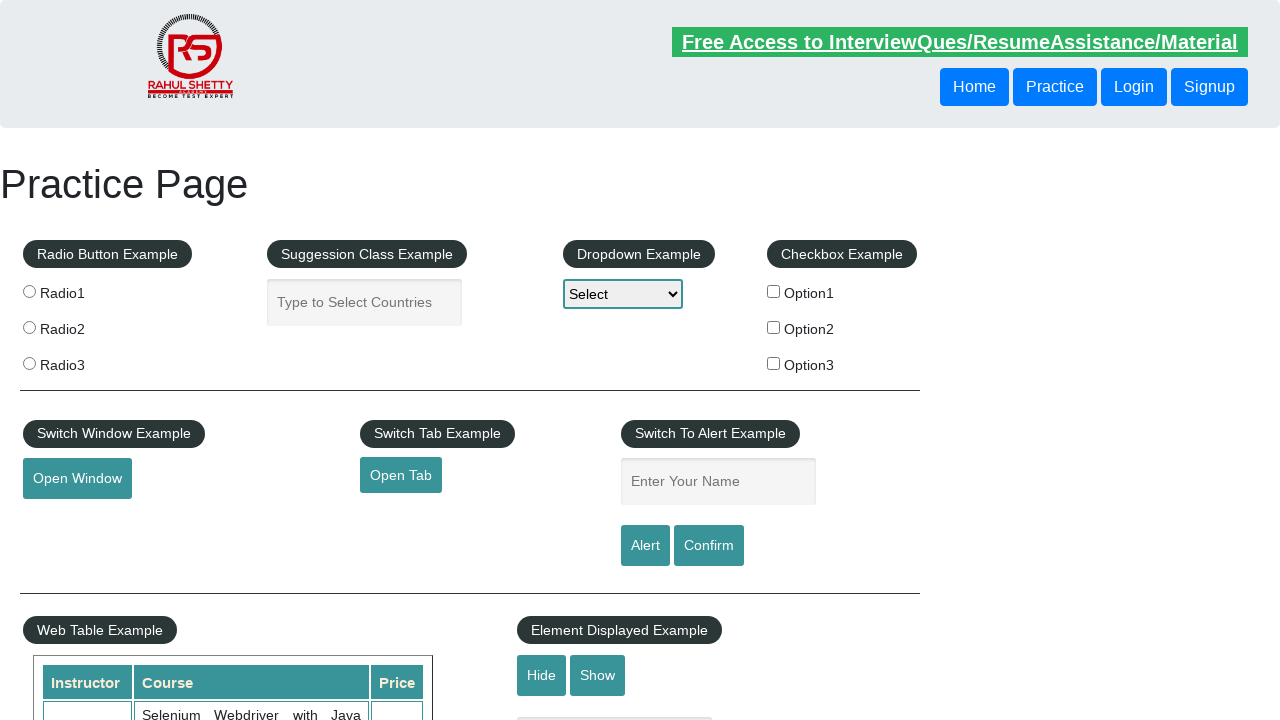

Navigated to automation practice page
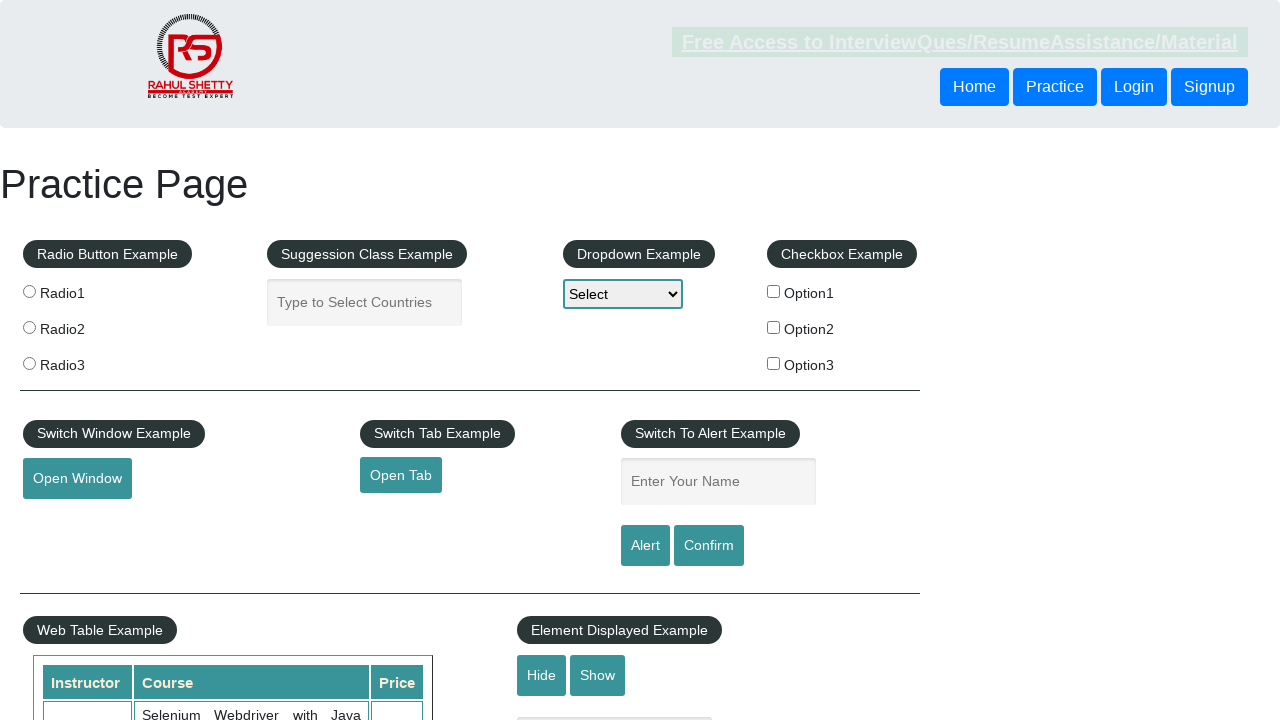

Scrolled down 500 pixels to view the table
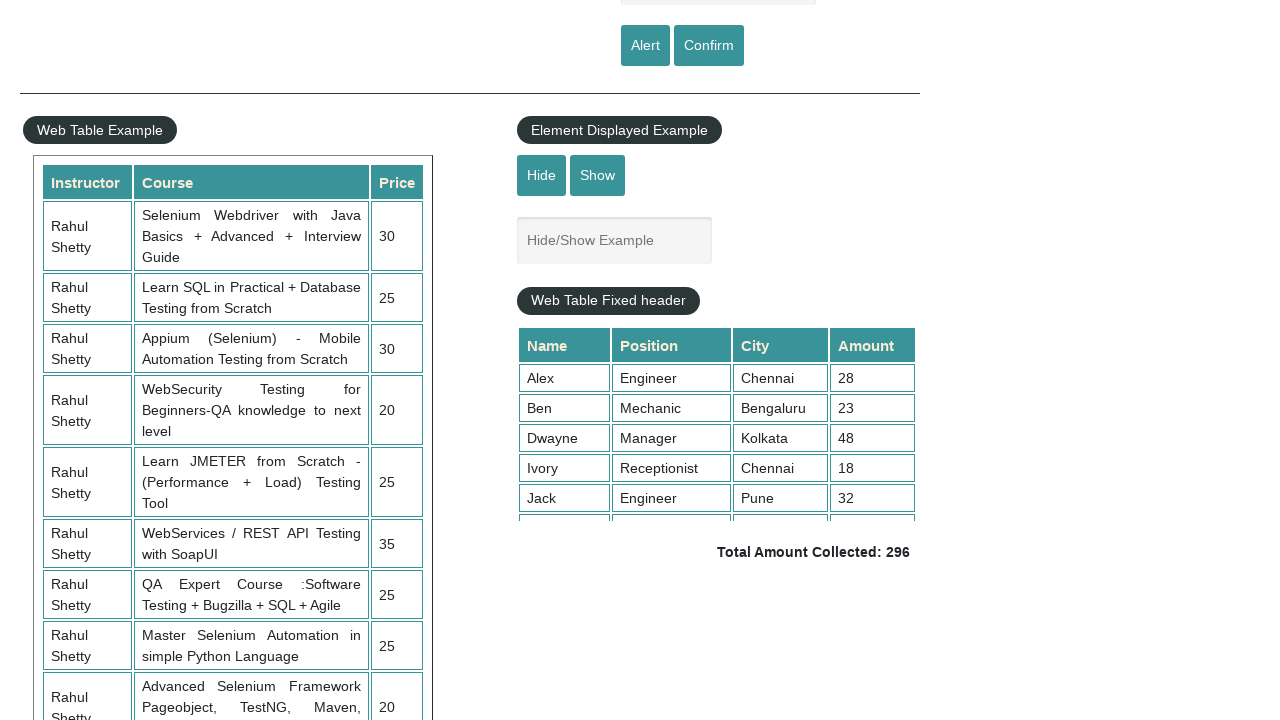

Table container with fixed header is now visible
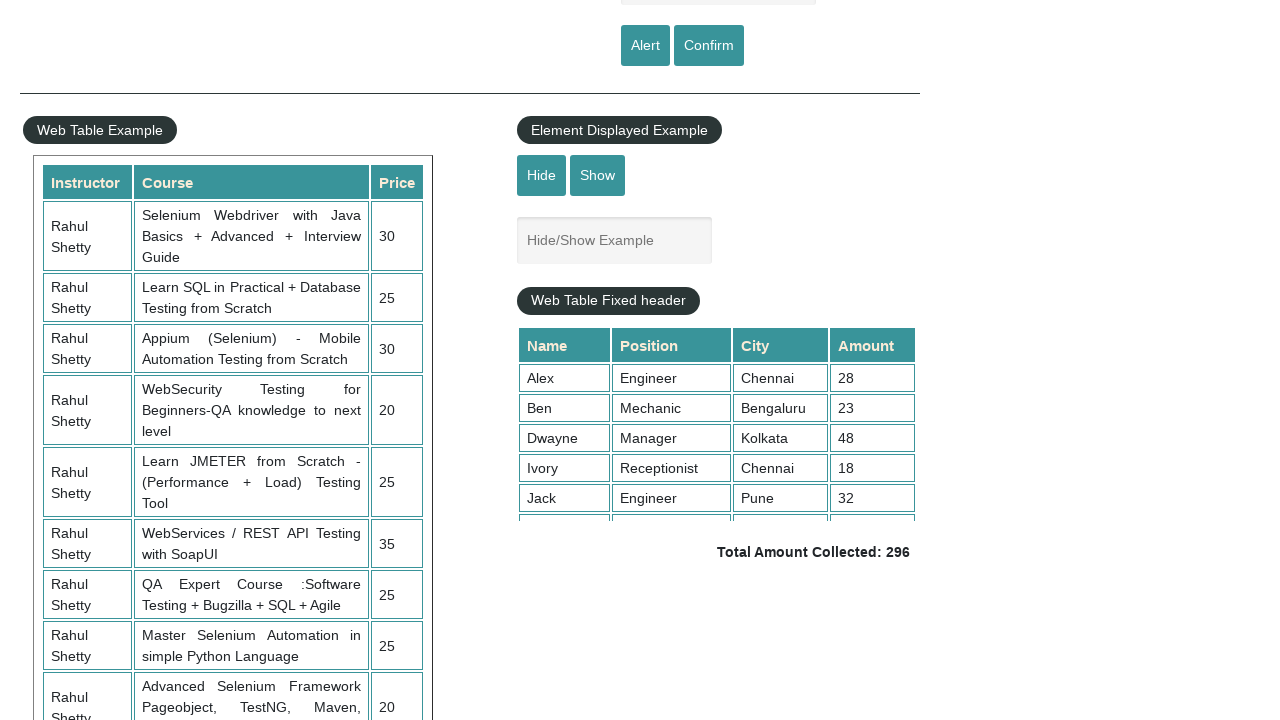

Table headers are present and loaded
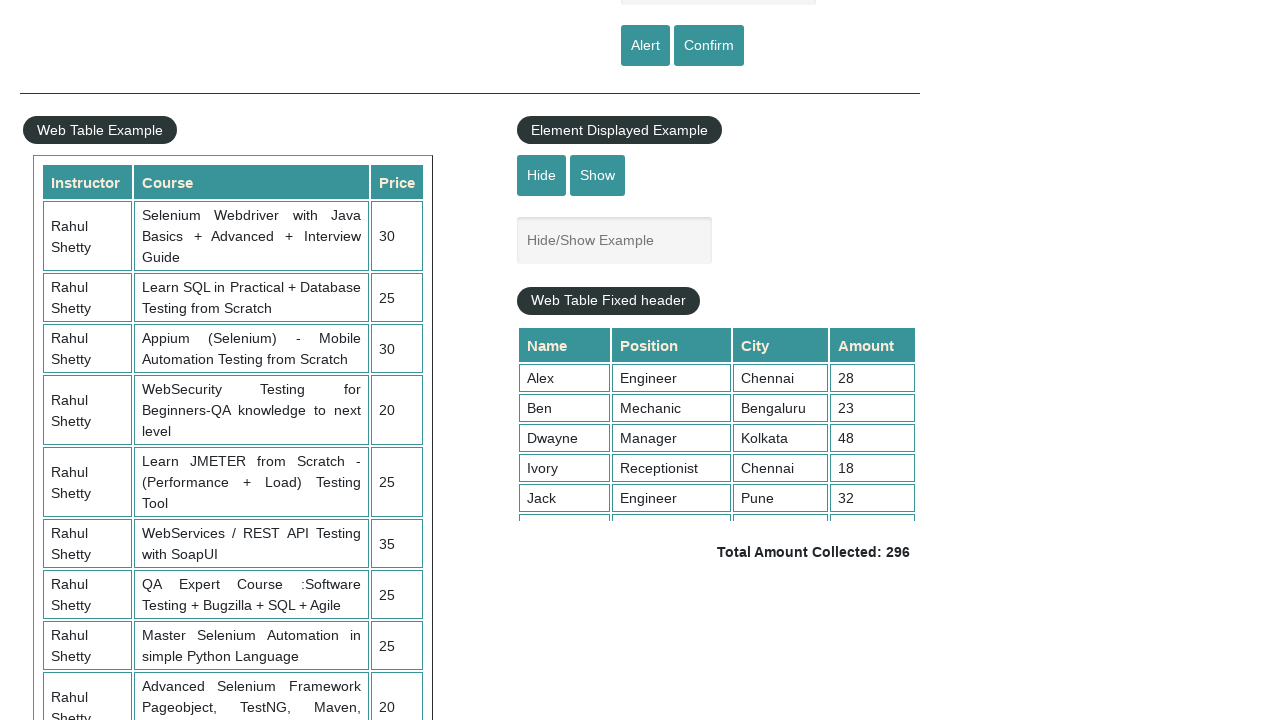

Table rows with data are present and loaded
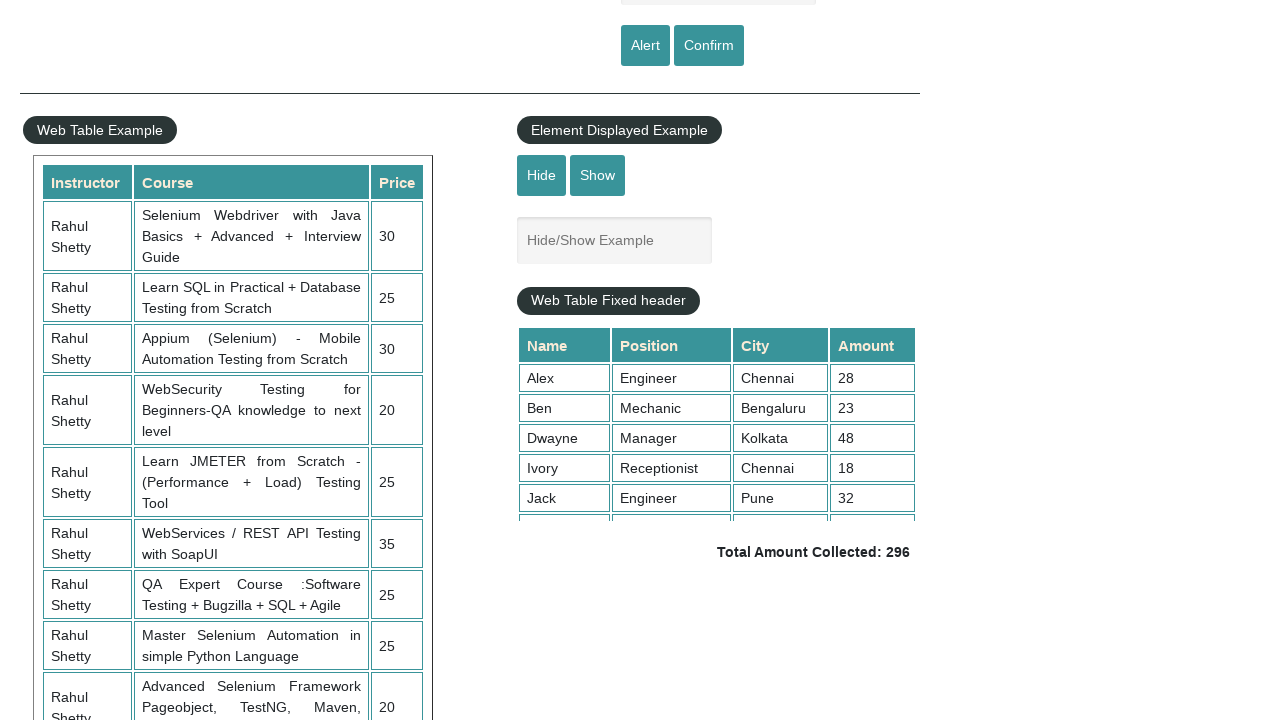

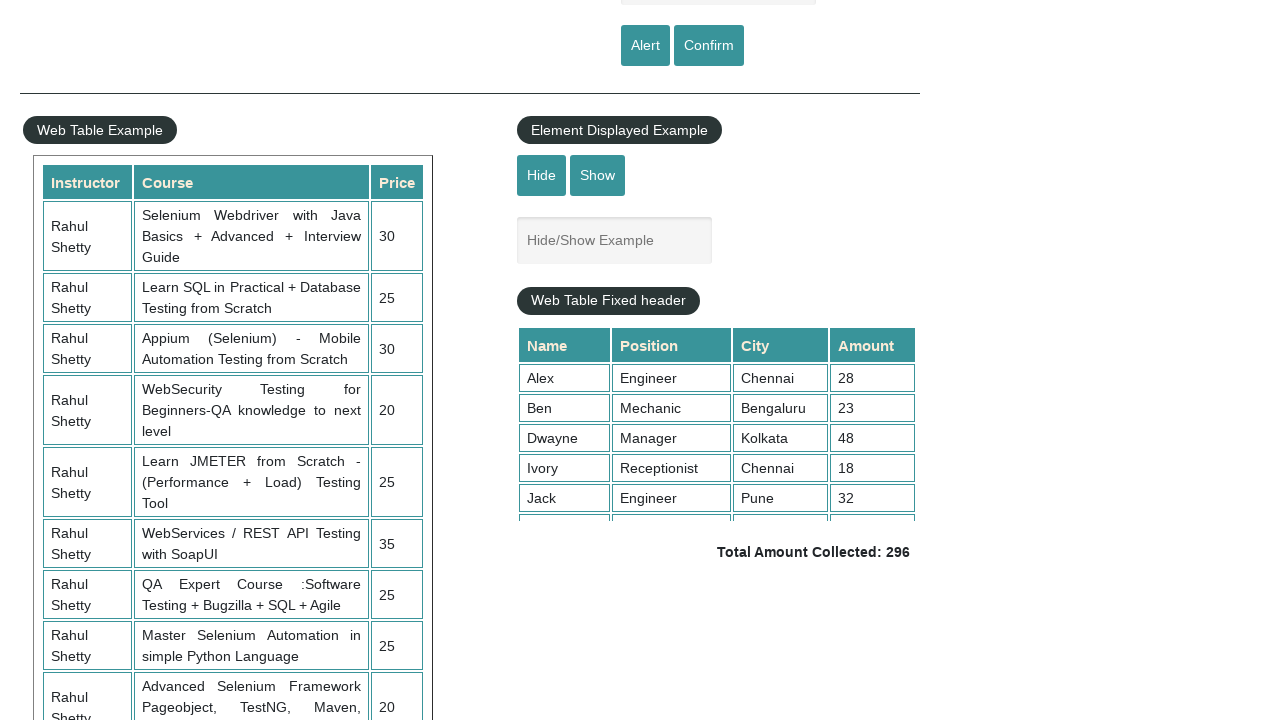